Tests a math challenge page by reading a value, calculating a mathematical result using logarithm and sine functions, filling in the answer, and selecting checkbox options.

Starting URL: http://suninjuly.github.io/math.html

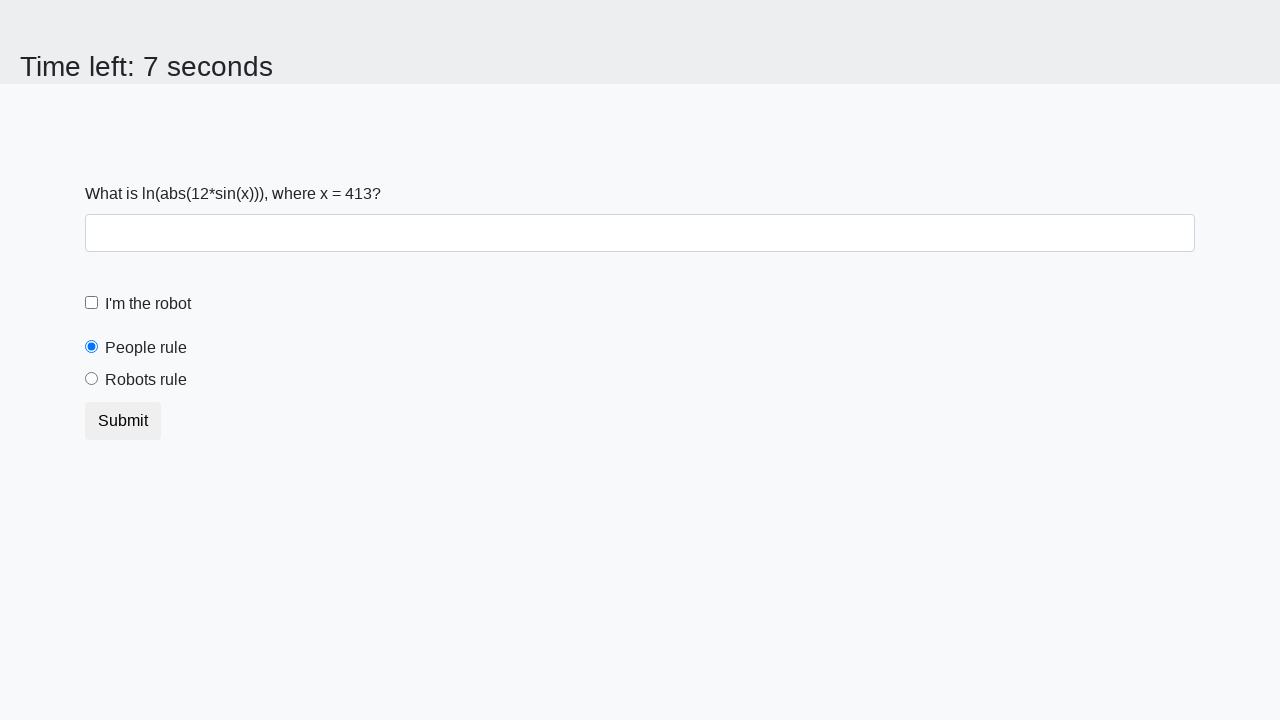

Retrieved x value from math challenge page
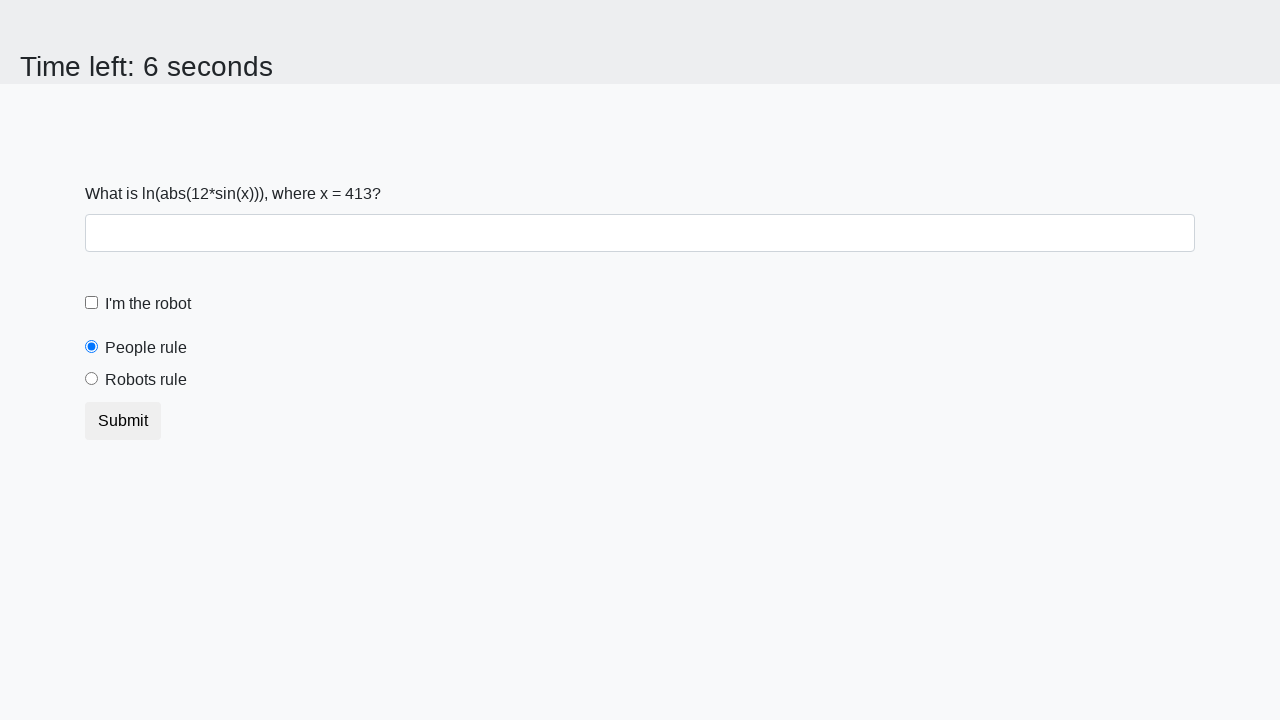

Calculated answer using logarithm and sine functions
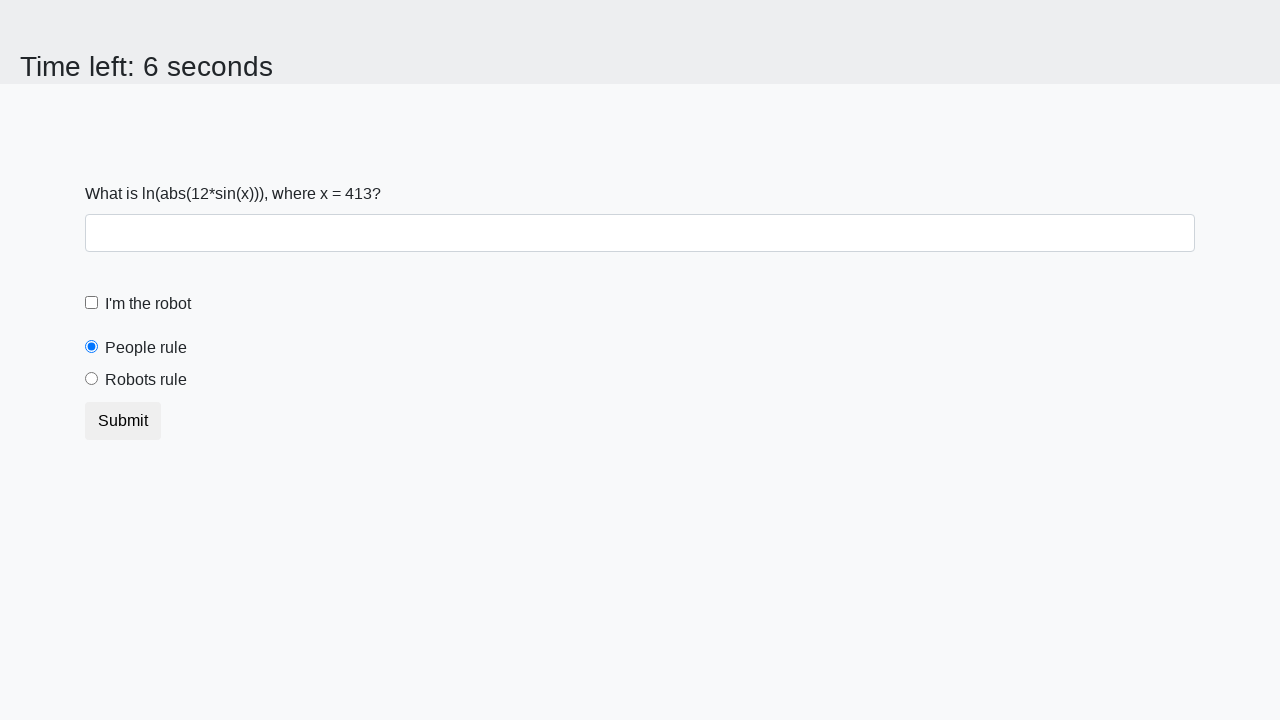

Filled answer field with calculated result on #answer
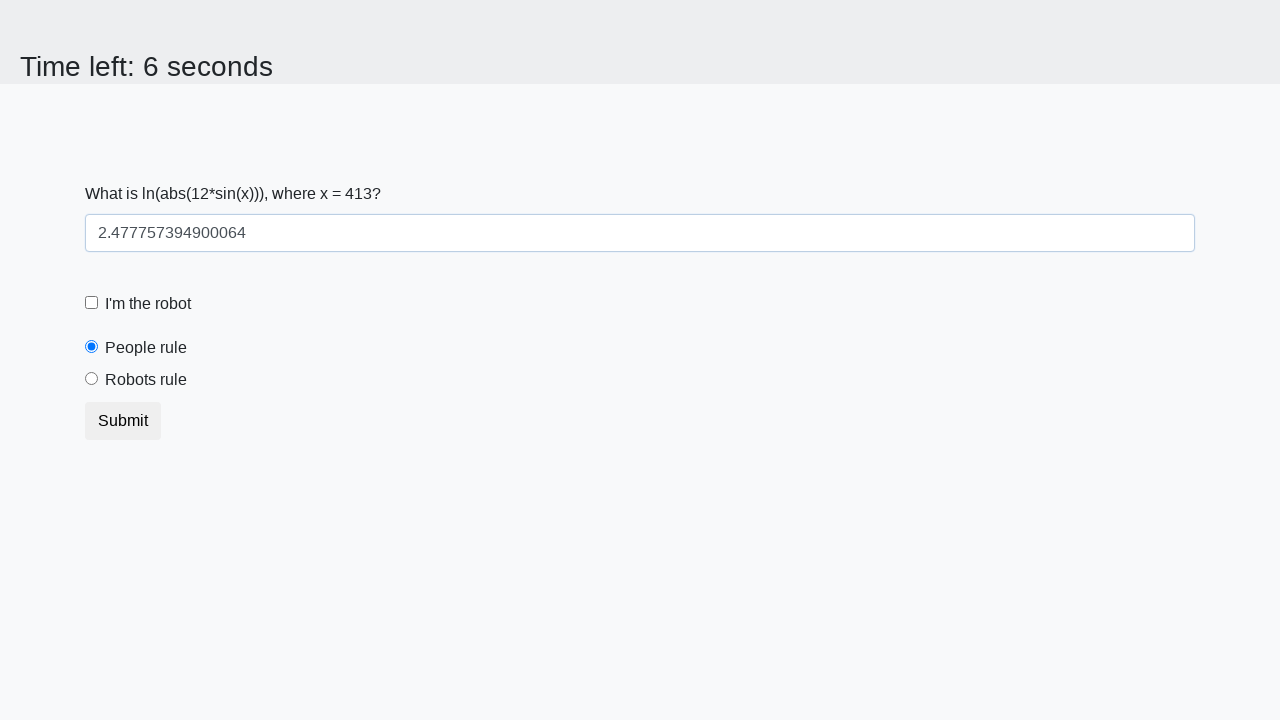

Clicked robot checkbox at (148, 304) on label[for='robotCheckbox']
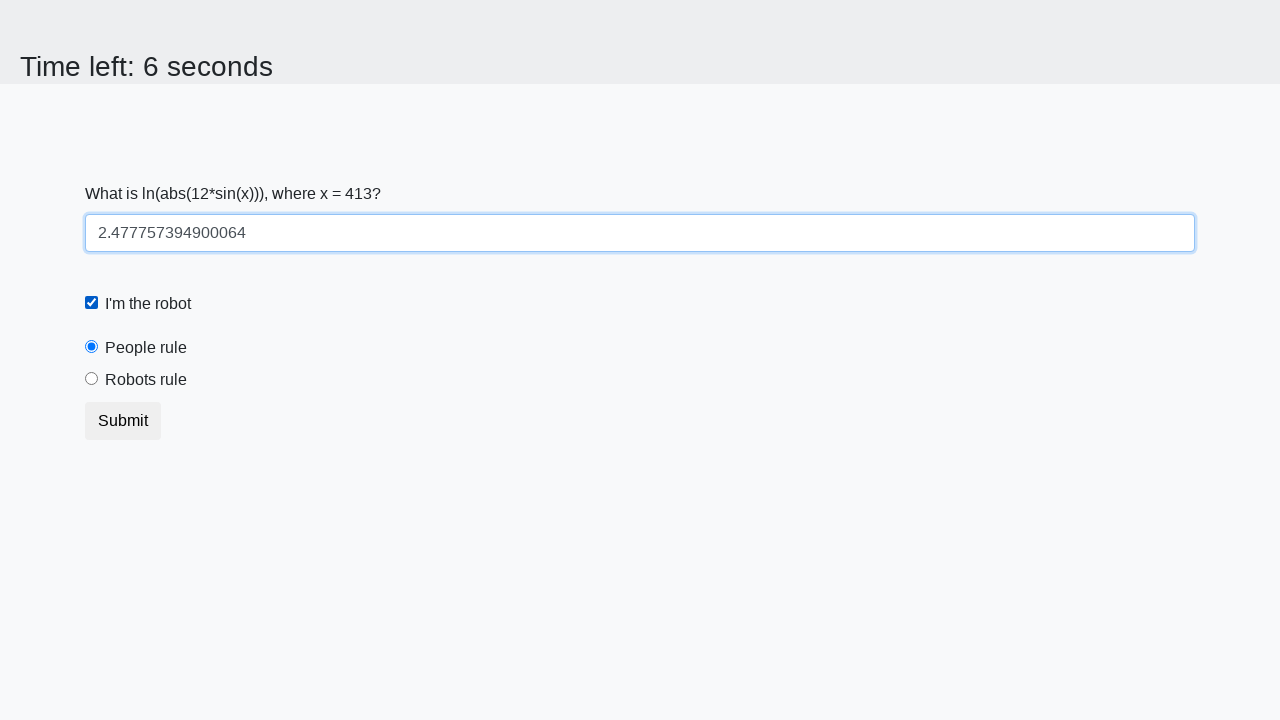

Clicked robots rule radio button at (146, 380) on label[for='robotsRule']
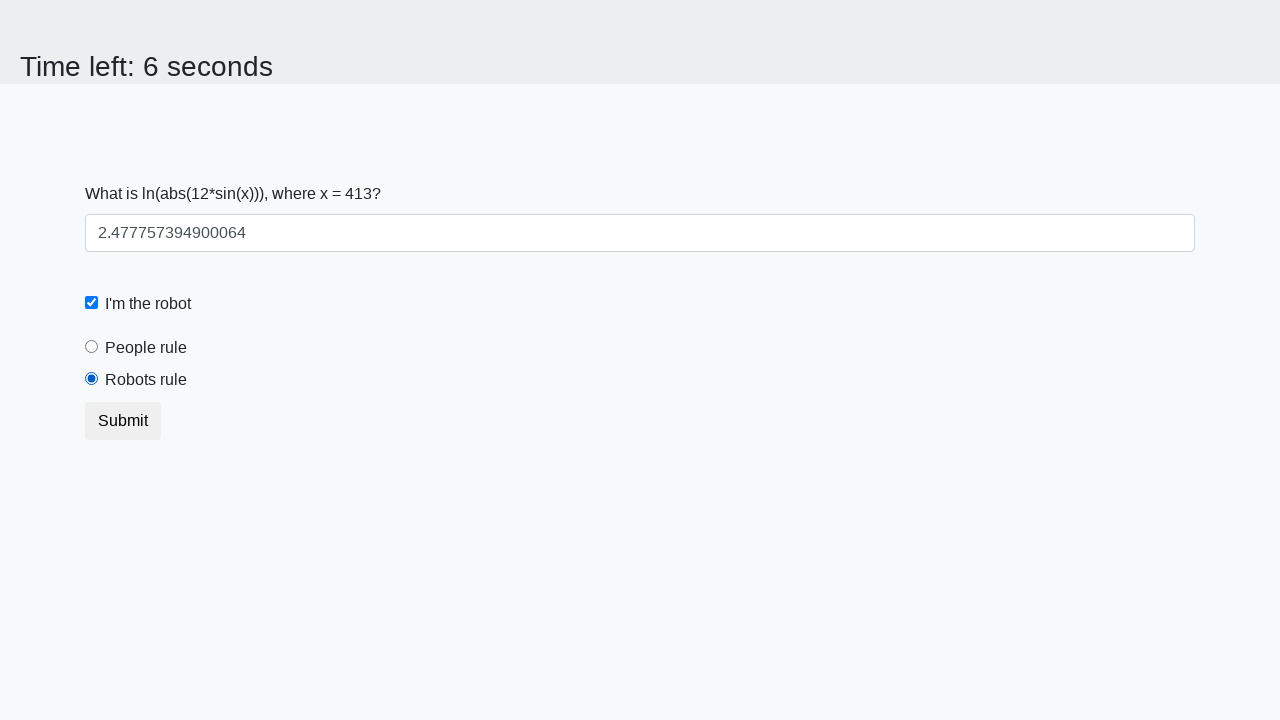

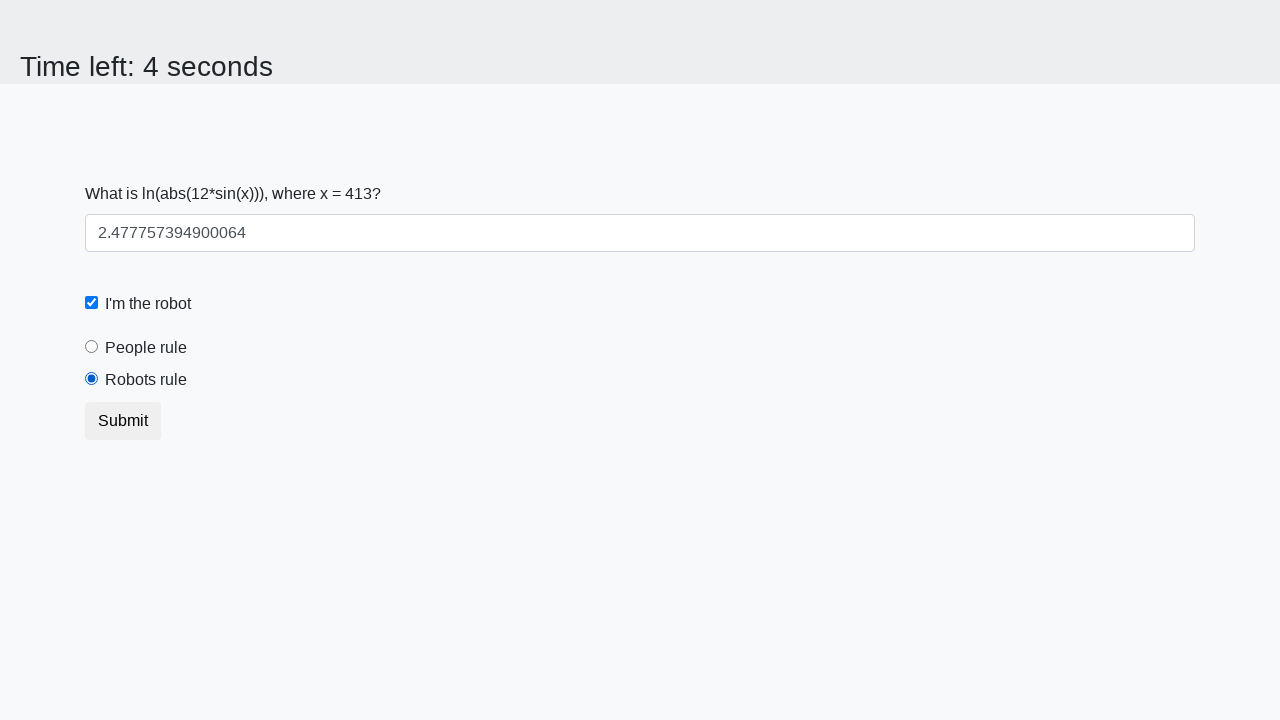